Tests that entering mismatched passwords displays password mismatch validation error

Starting URL: https://alada.vn/tai-khoan/dang-ky.html

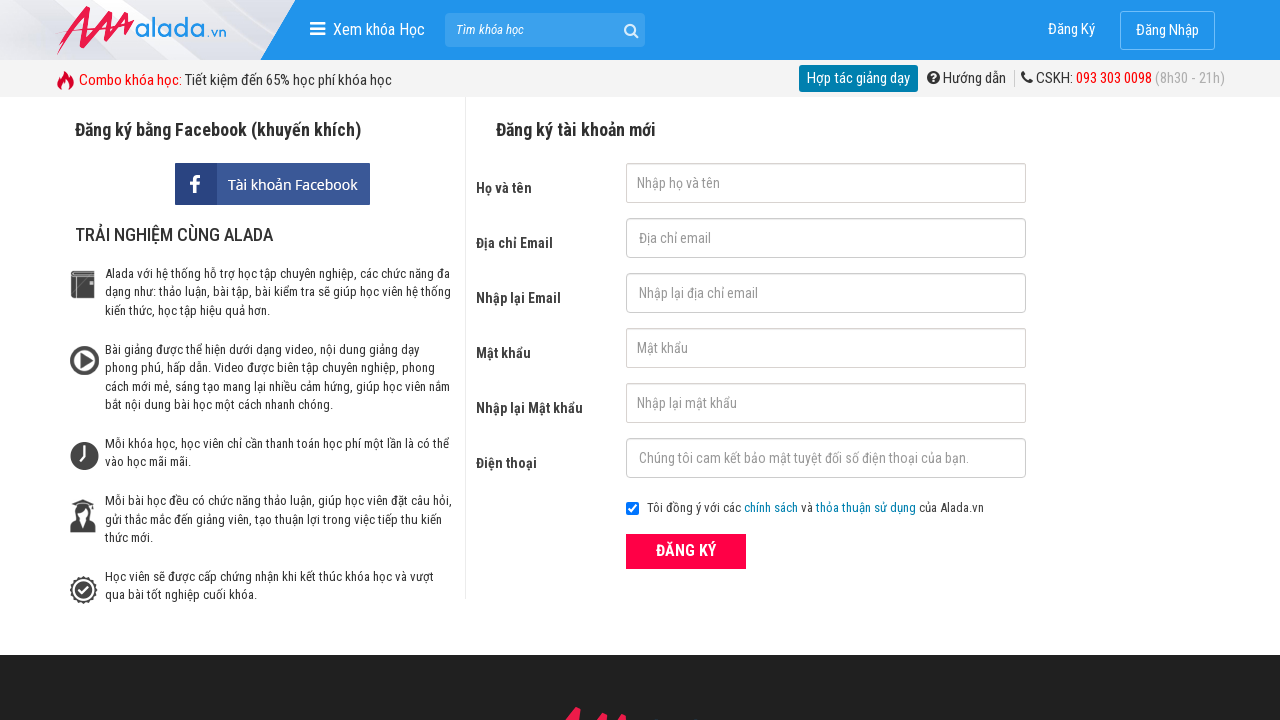

Filled first name field with 'Chang' on //input[@id='txtFirstname']
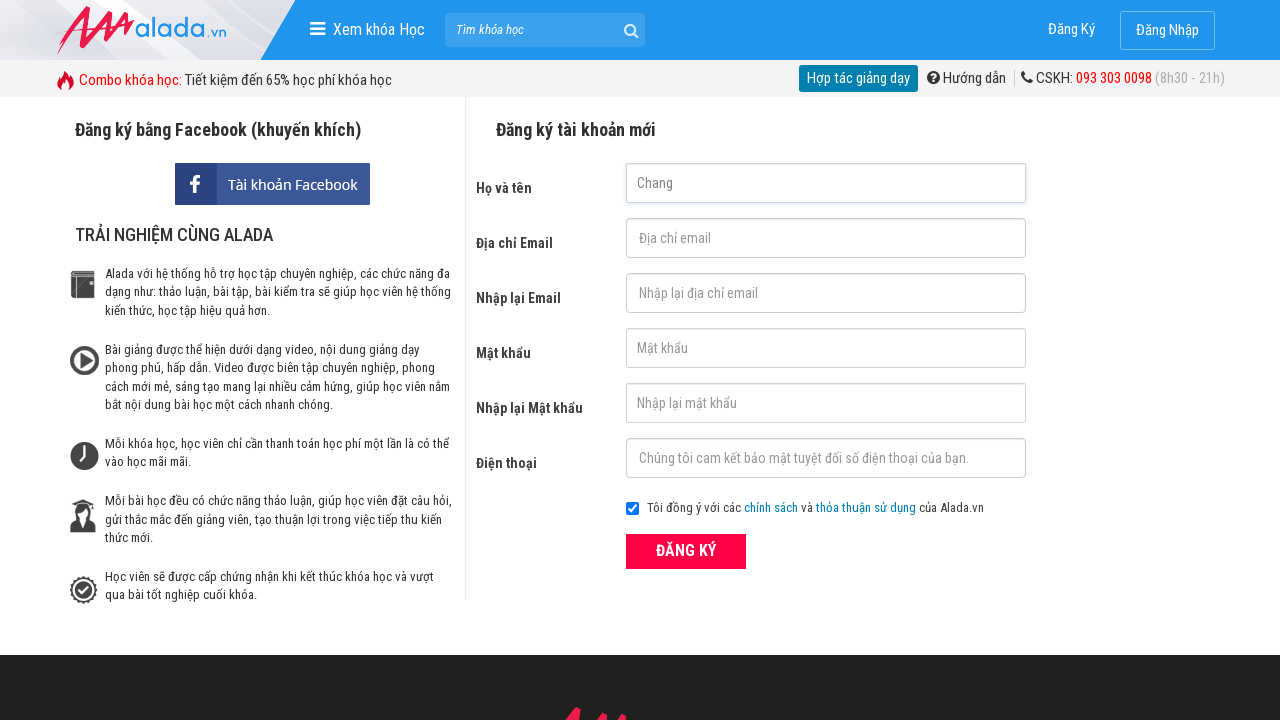

Filled email field with 'changhtt@icetea.com' on //input[@id='txtEmail']
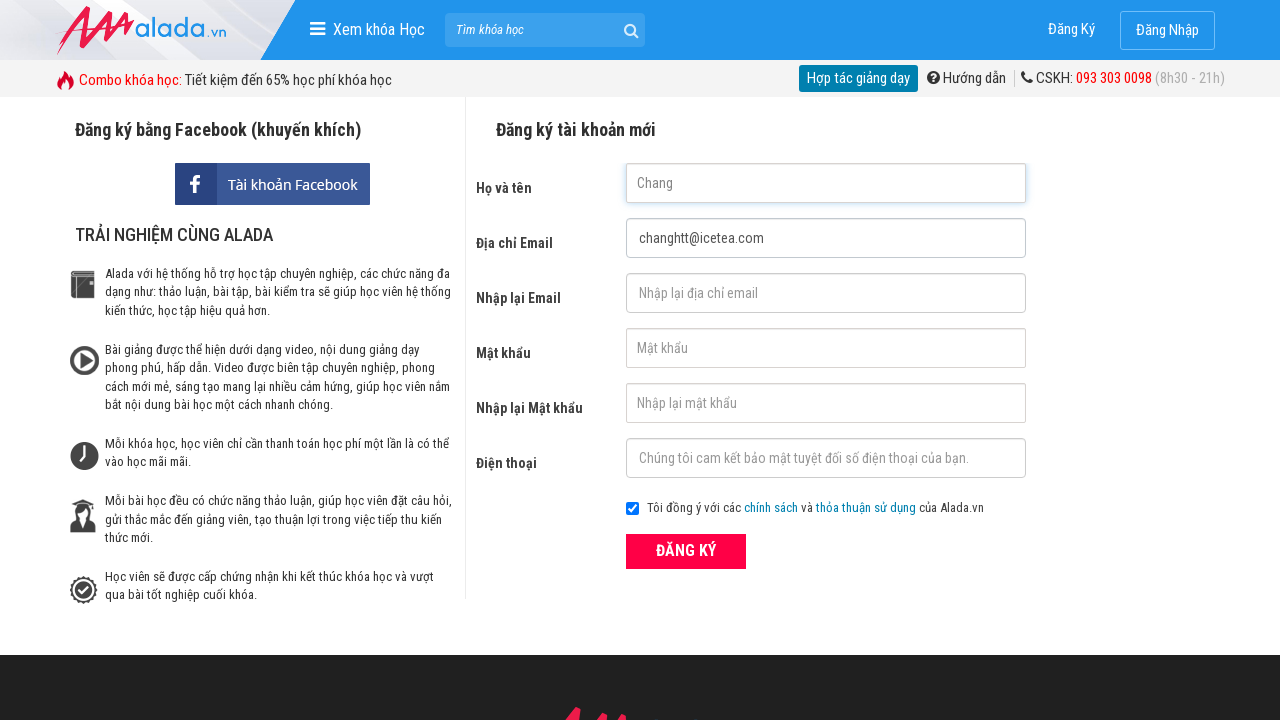

Filled confirm email field with 'changhtt@icetea.com' on //input[@id='txtCEmail']
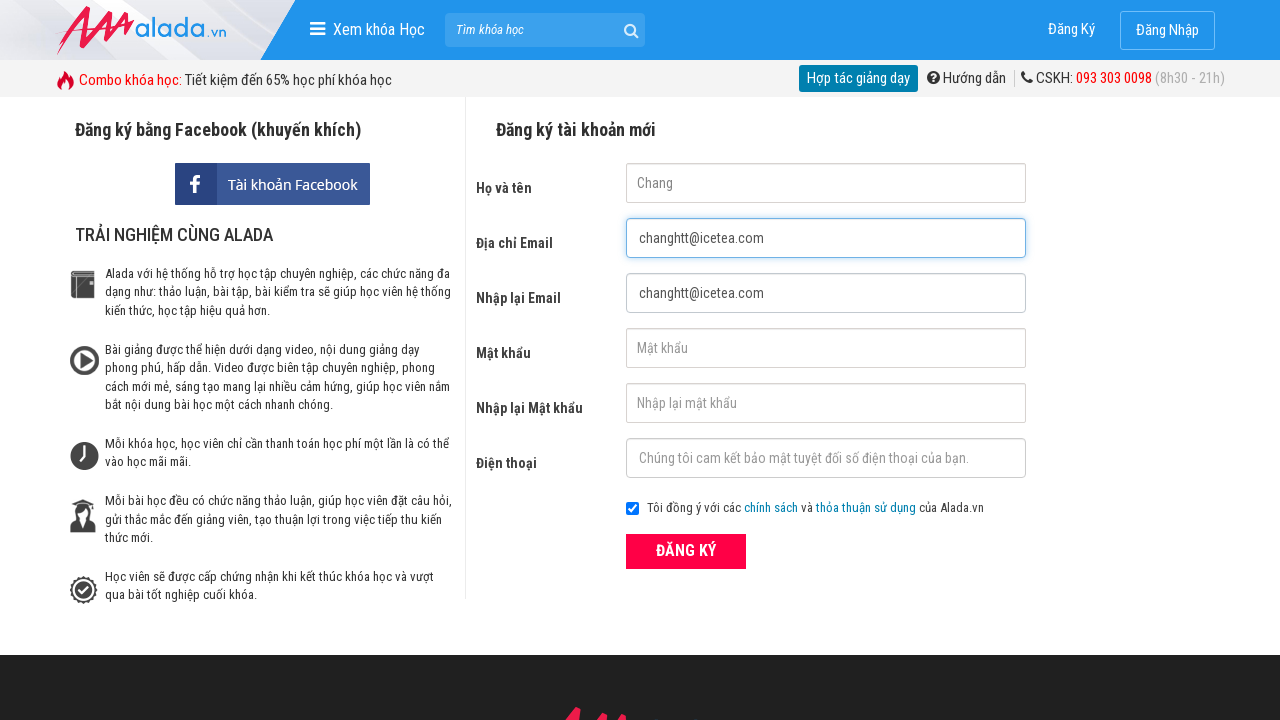

Filled password field with '123123' on //input[@id='txtPassword']
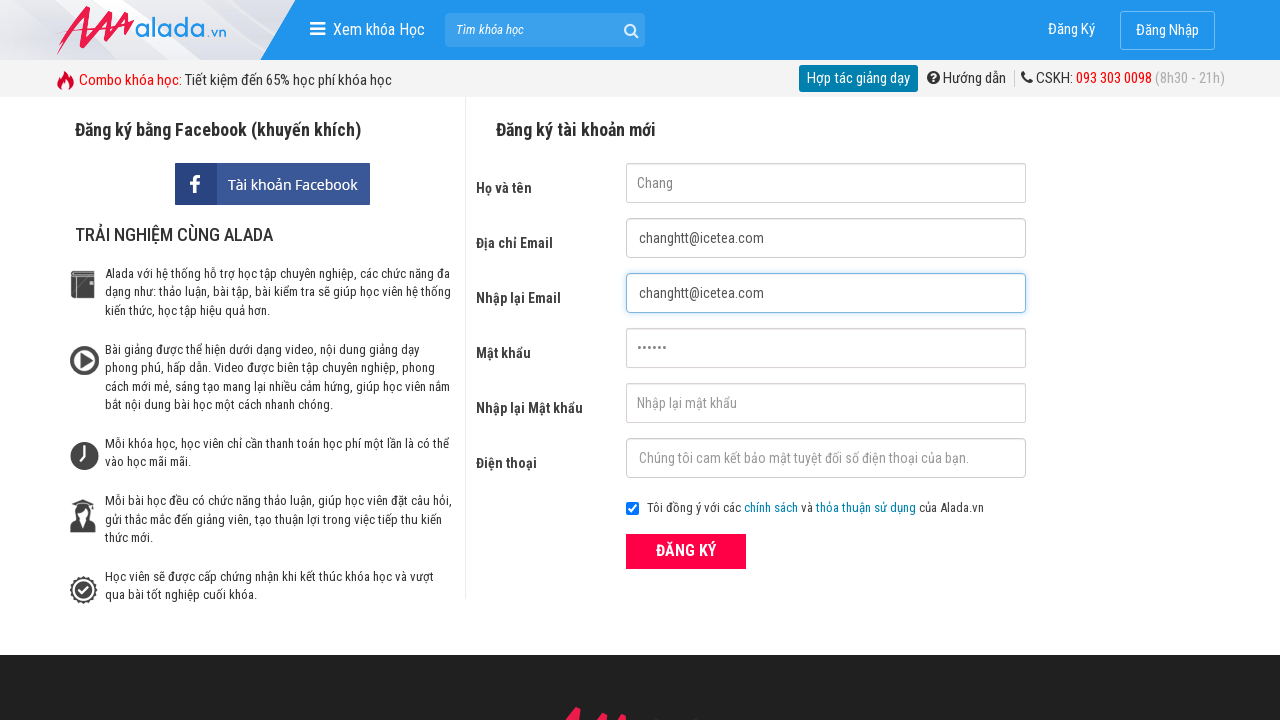

Filled confirm password field with mismatched password '123121' on //input[@id='txtCPassword']
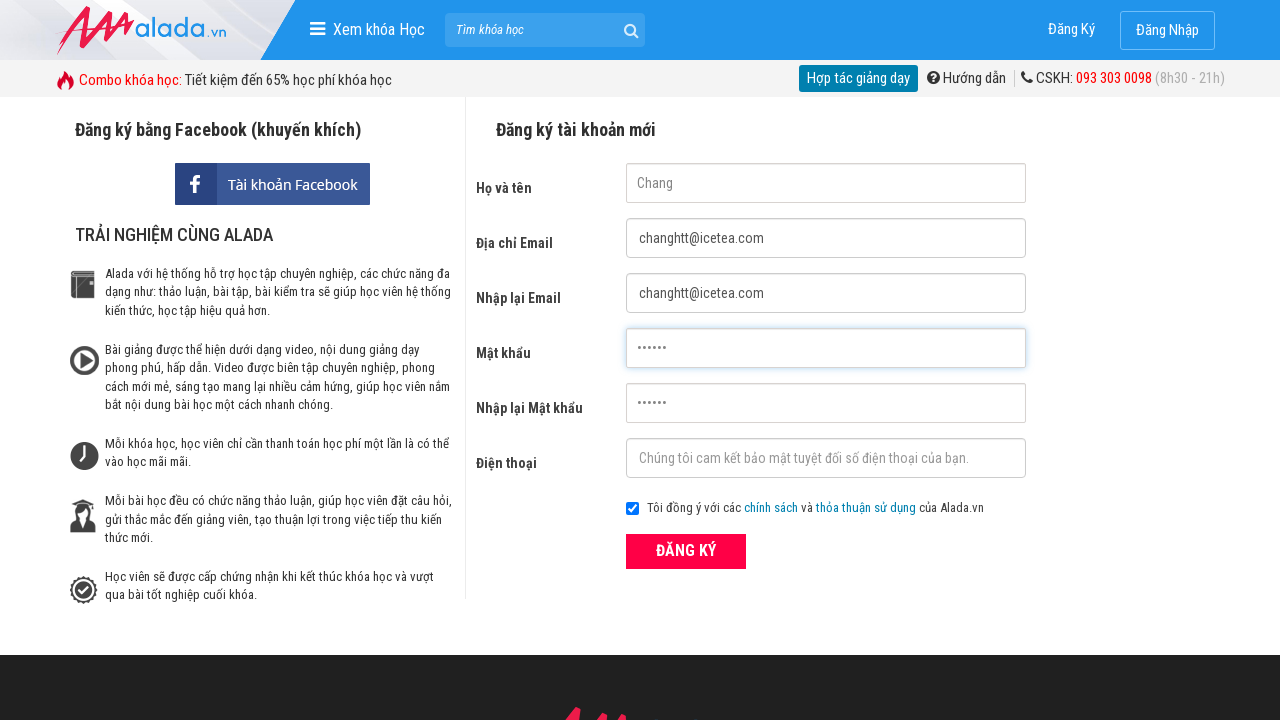

Filled phone field with '0379423906' on //input[@id='txtPhone']
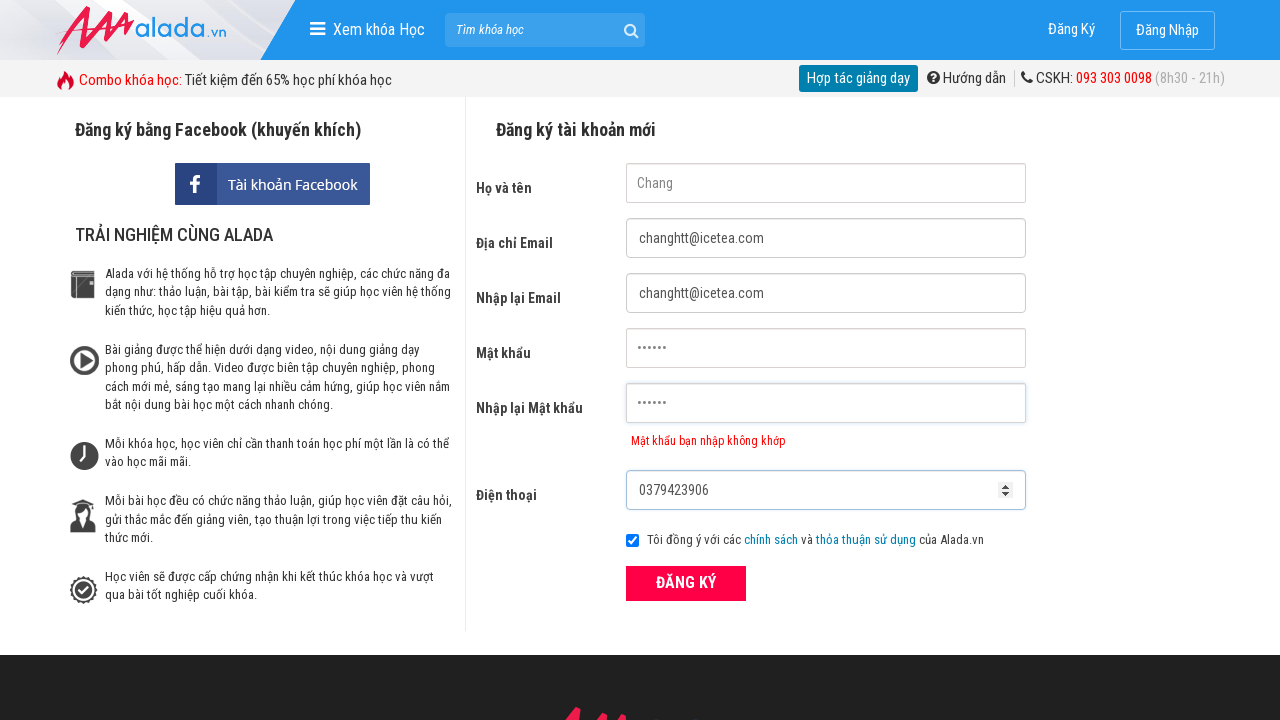

Clicked submit button to register with mismatched passwords at (686, 583) on xpath=//button[@class='btn_pink_sm fs16']
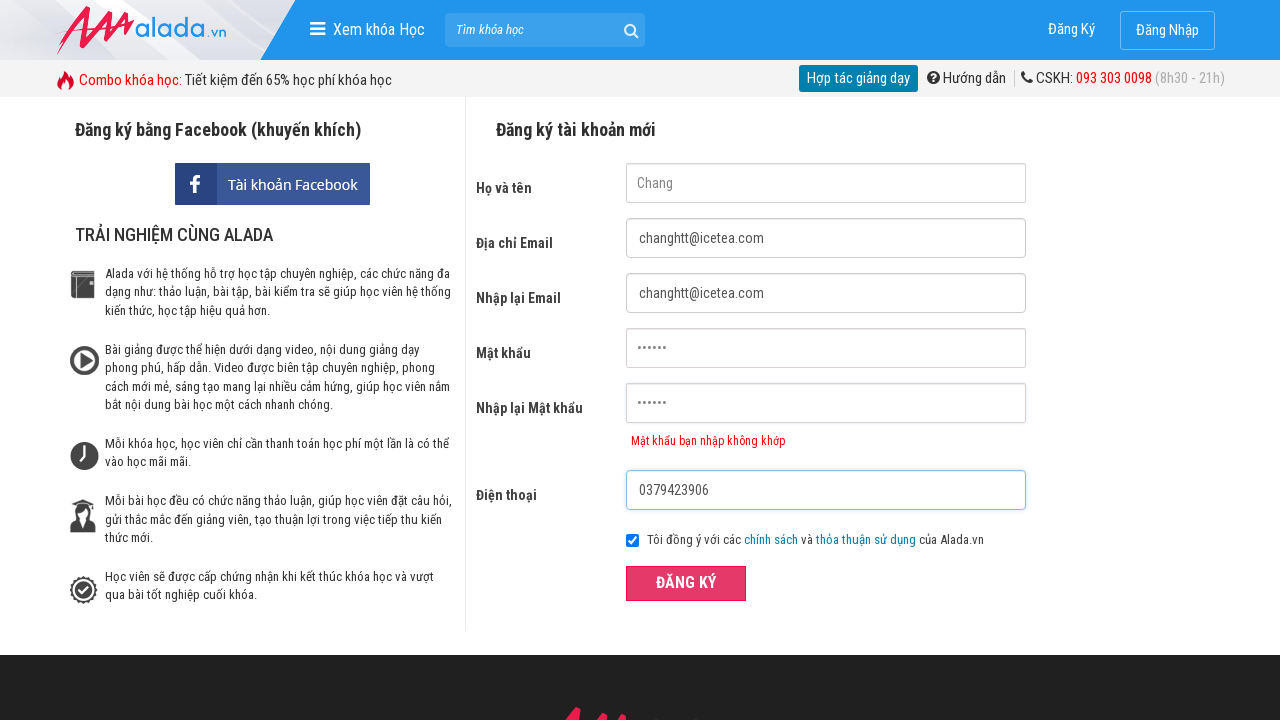

Password mismatch validation error message appeared
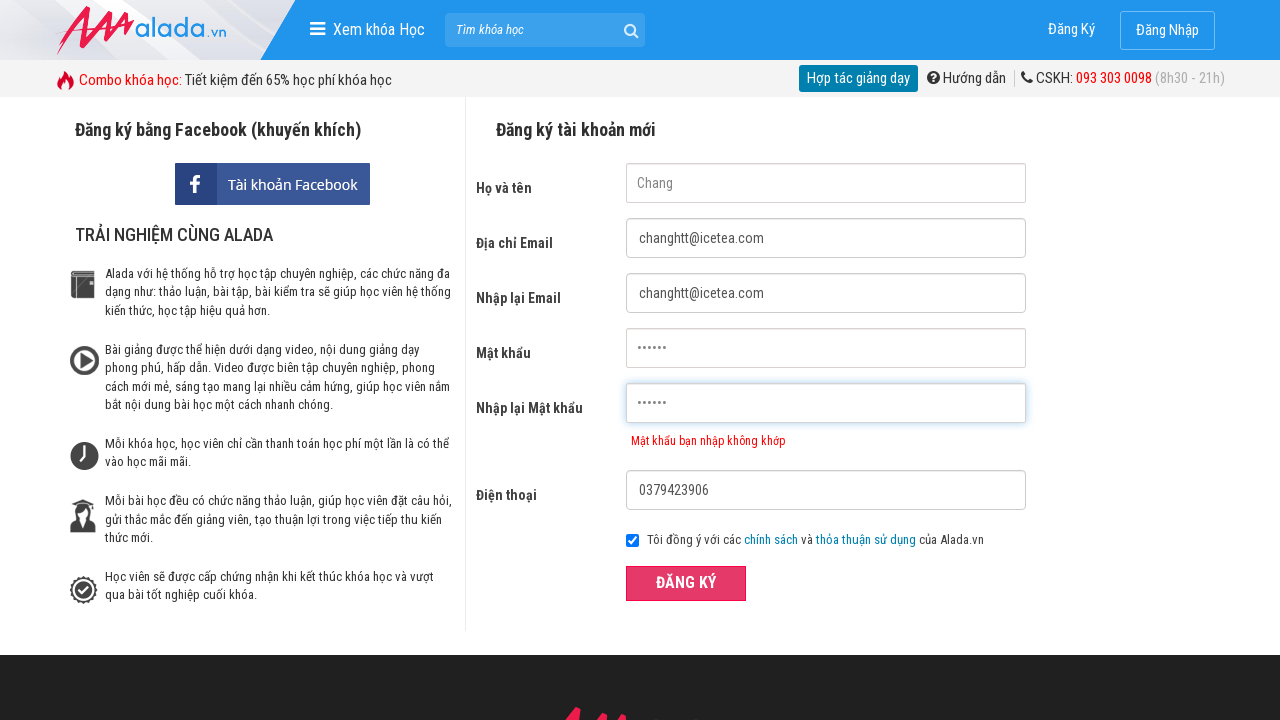

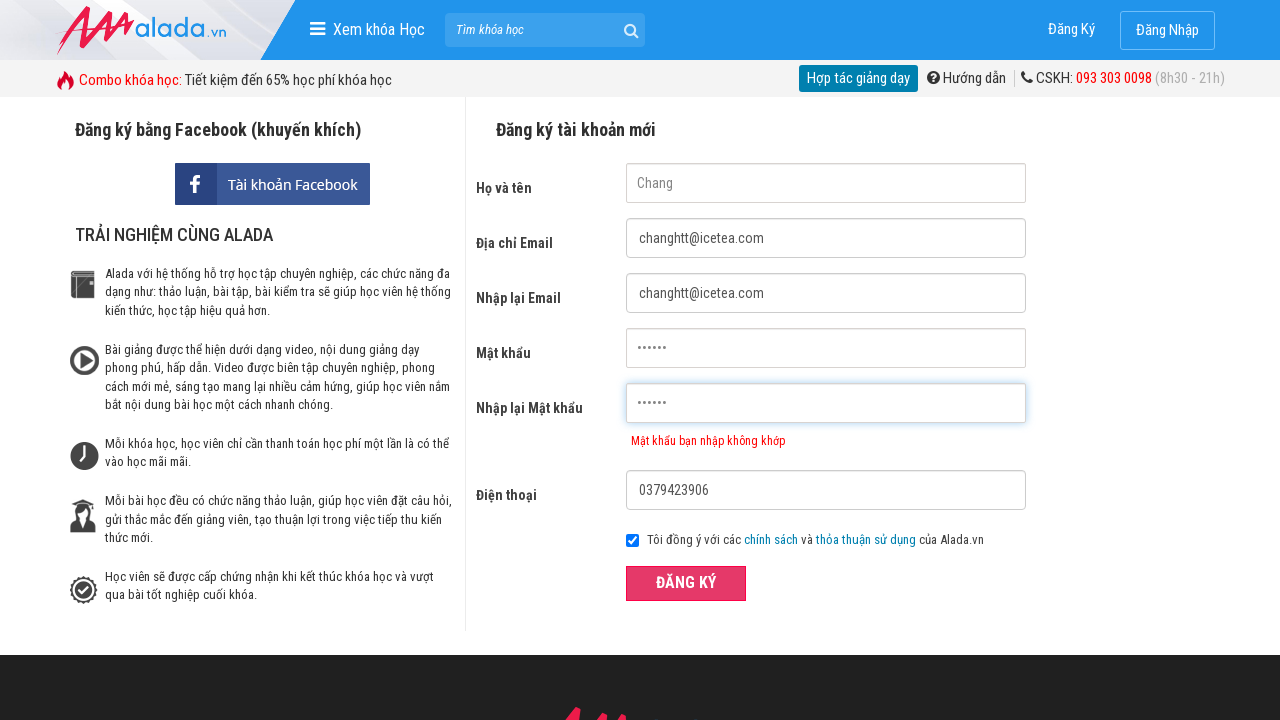